Tests interacting with a basic HTML form by clicking on three checkboxes to select them, verifying they are displayed and enabled before clicking.

Starting URL: https://testpages.herokuapp.com/styled/basic-html-form-test.html

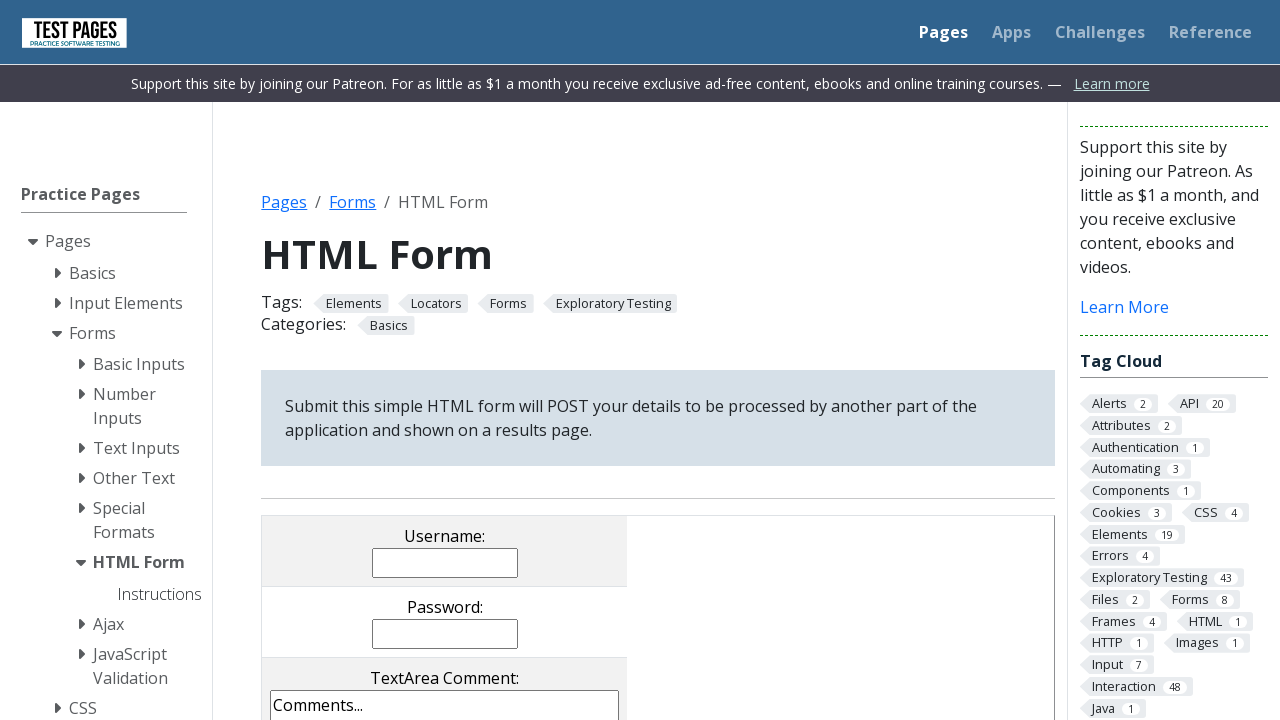

Located checkbox 1 (cb1)
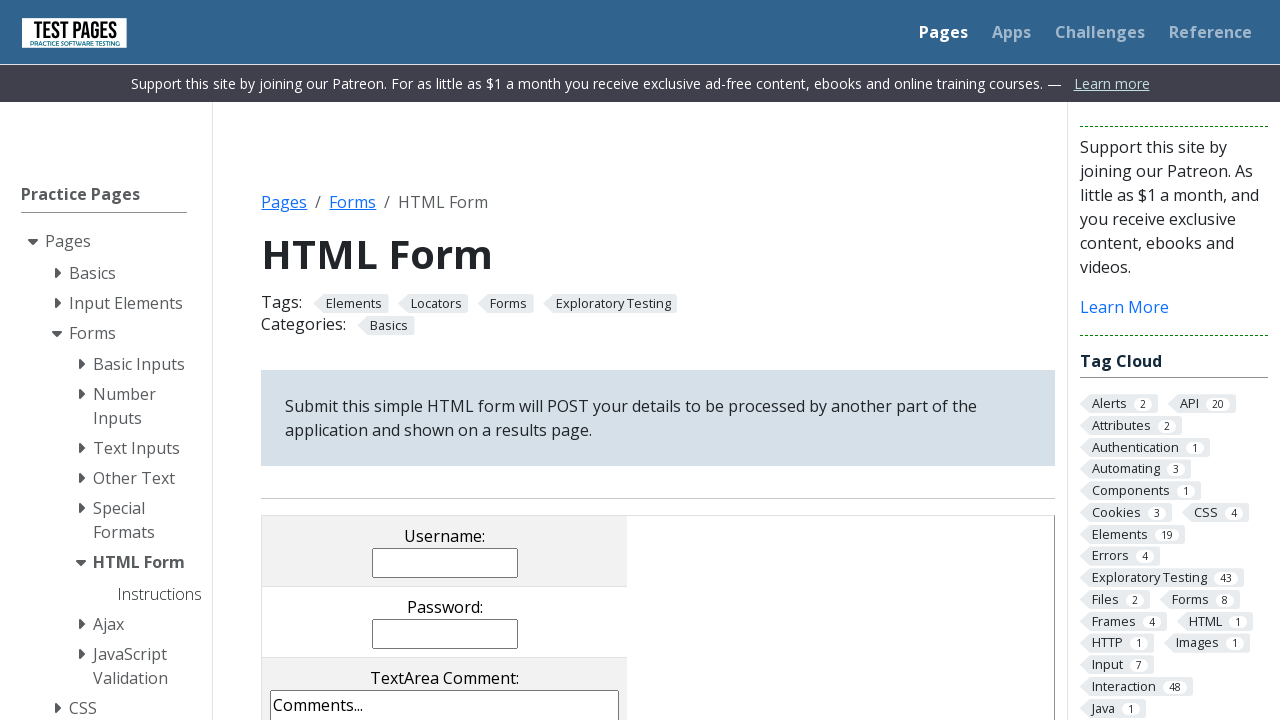

Verified checkbox 1 is visible, enabled, and unchecked
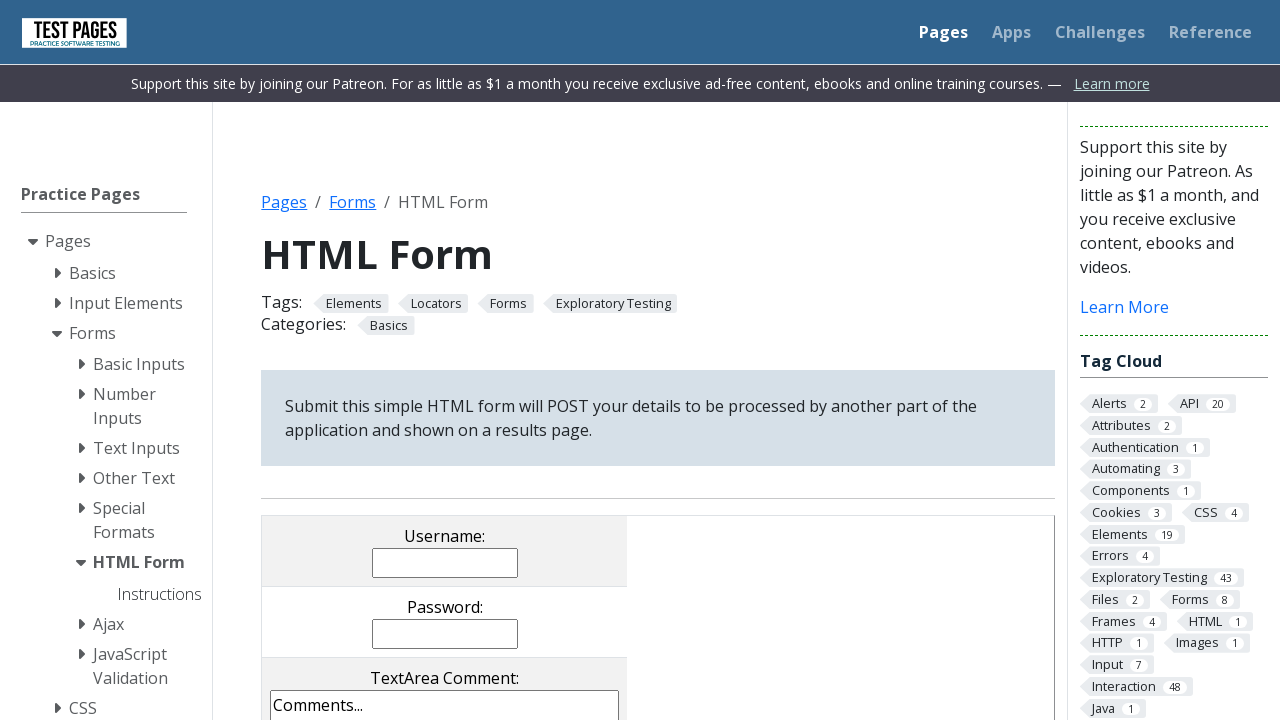

Clicked checkbox 1 to select it at (299, 360) on input[value='cb1']
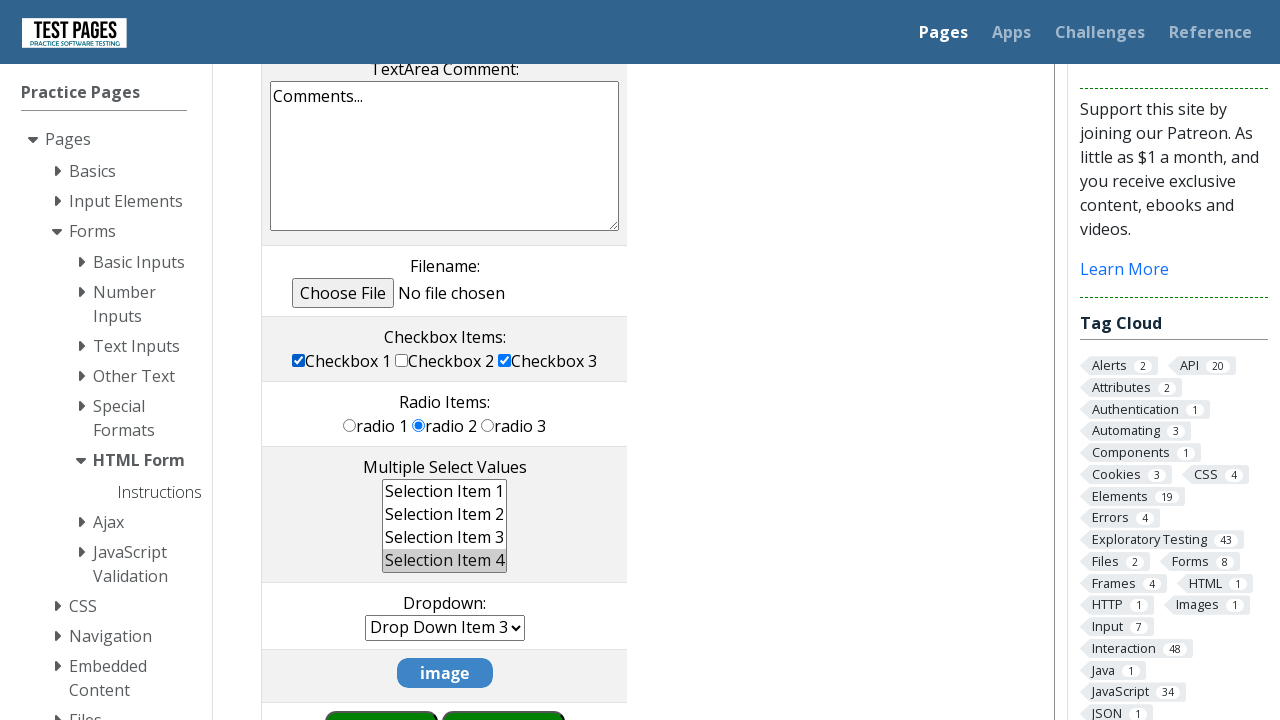

Located checkbox 2 (cb2)
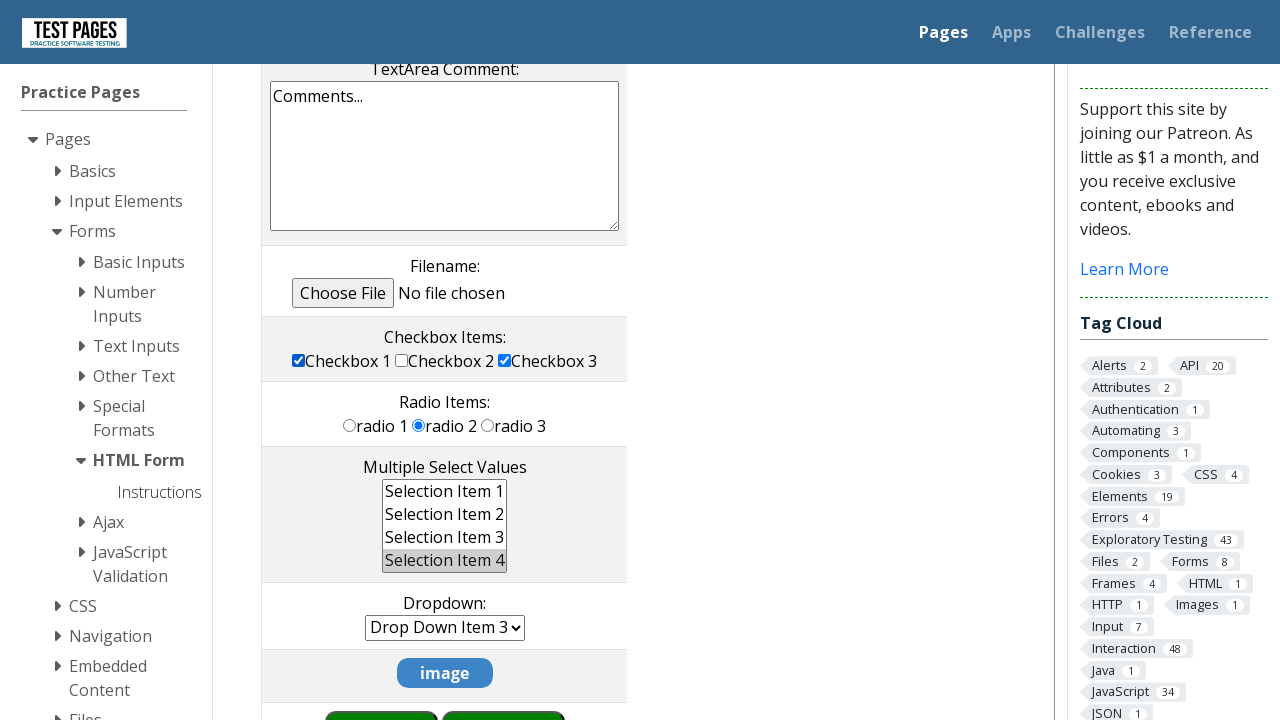

Verified checkbox 2 is visible, enabled, and unchecked
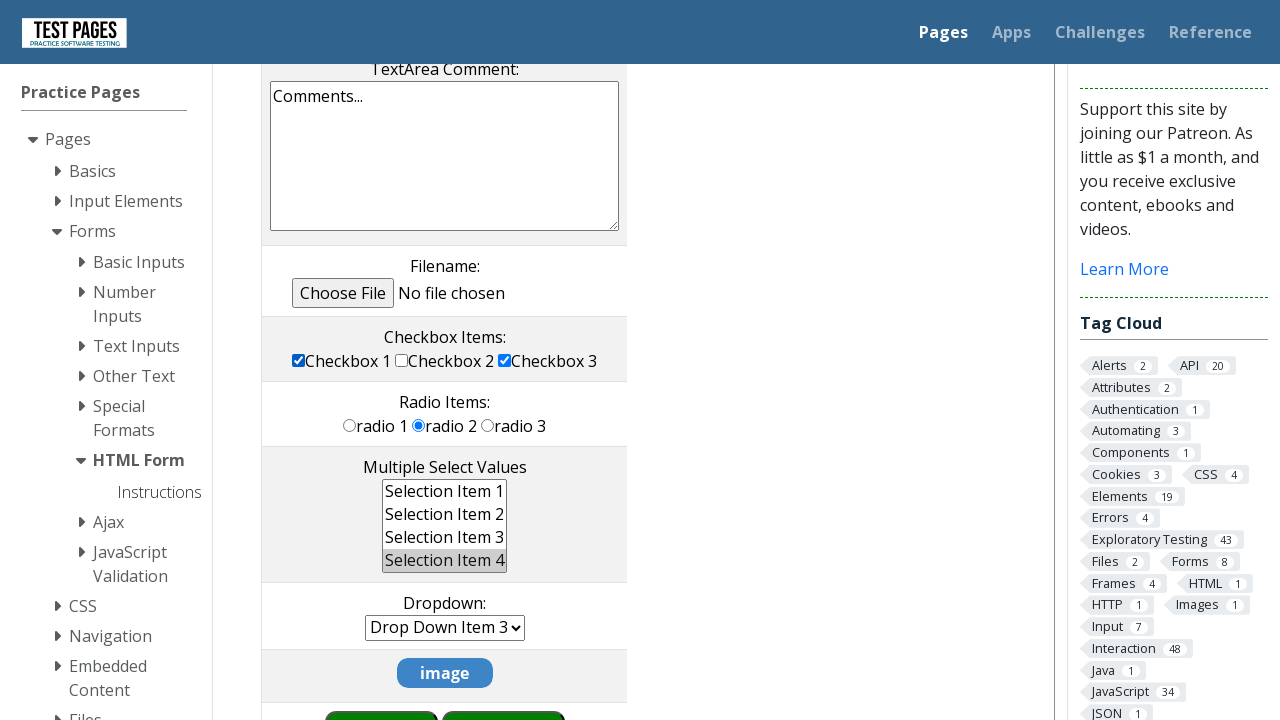

Clicked checkbox 2 to select it at (402, 360) on input[value='cb2']
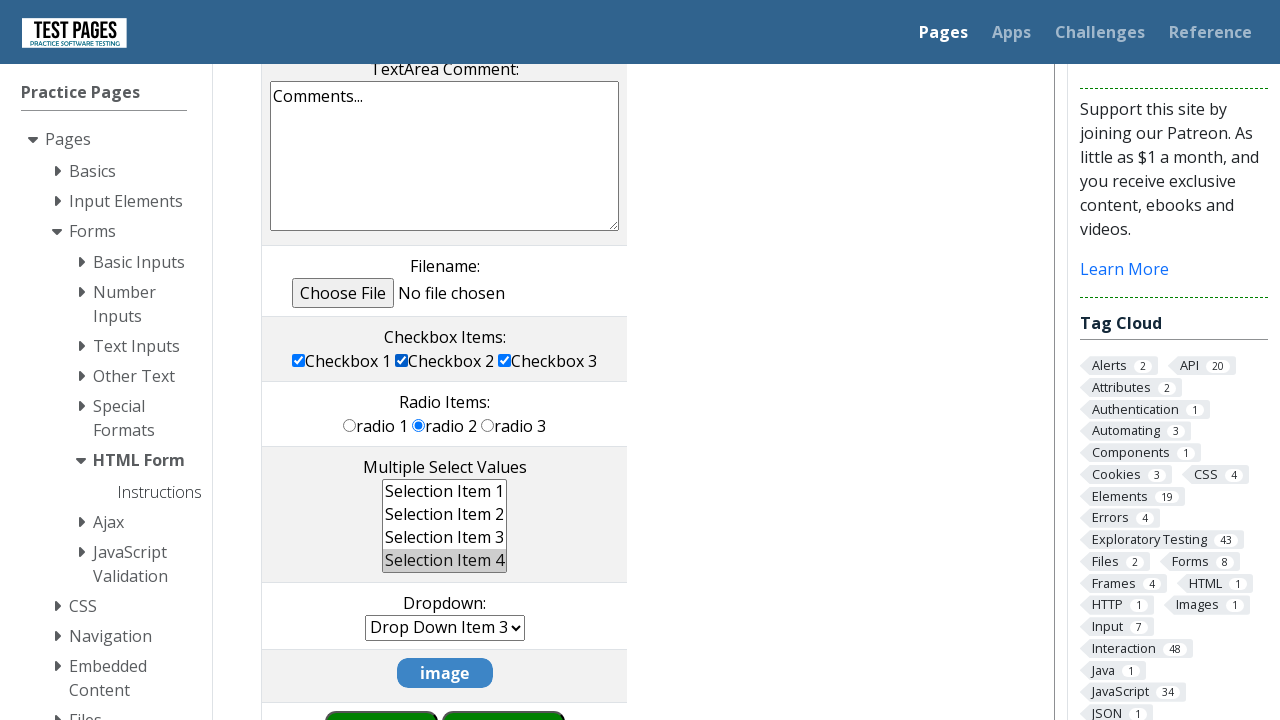

Located checkbox 3 (cb3)
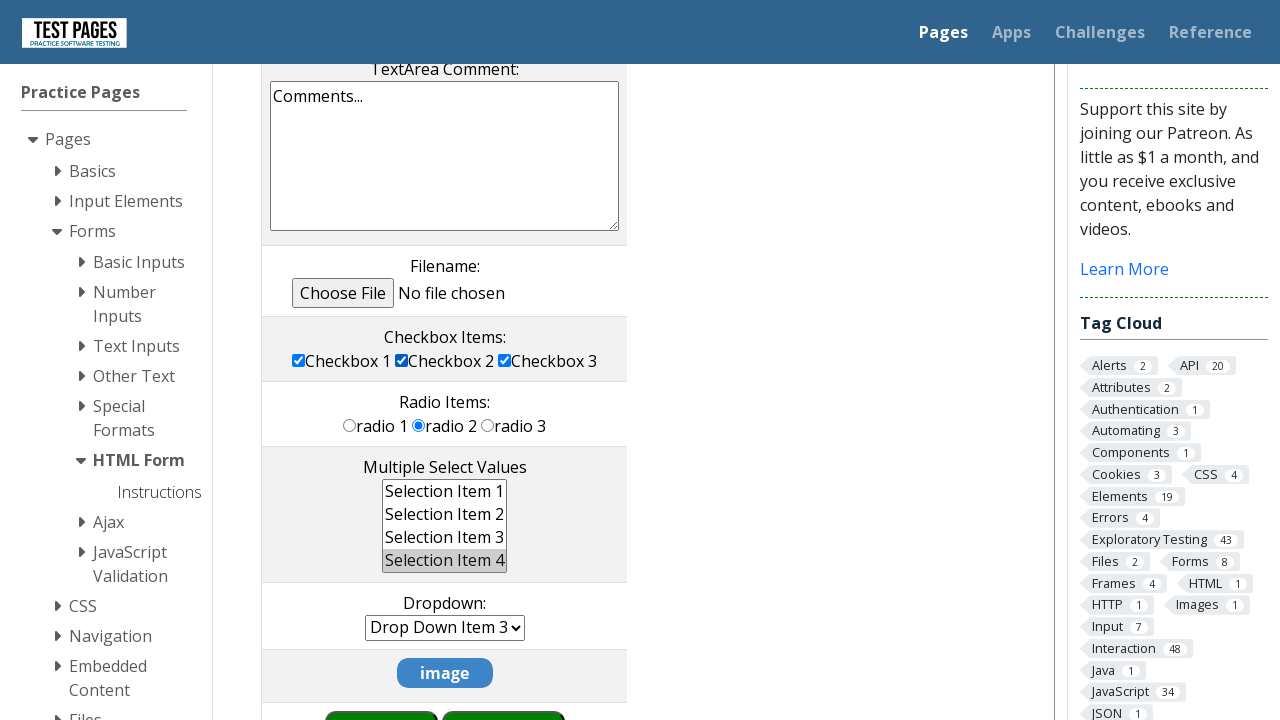

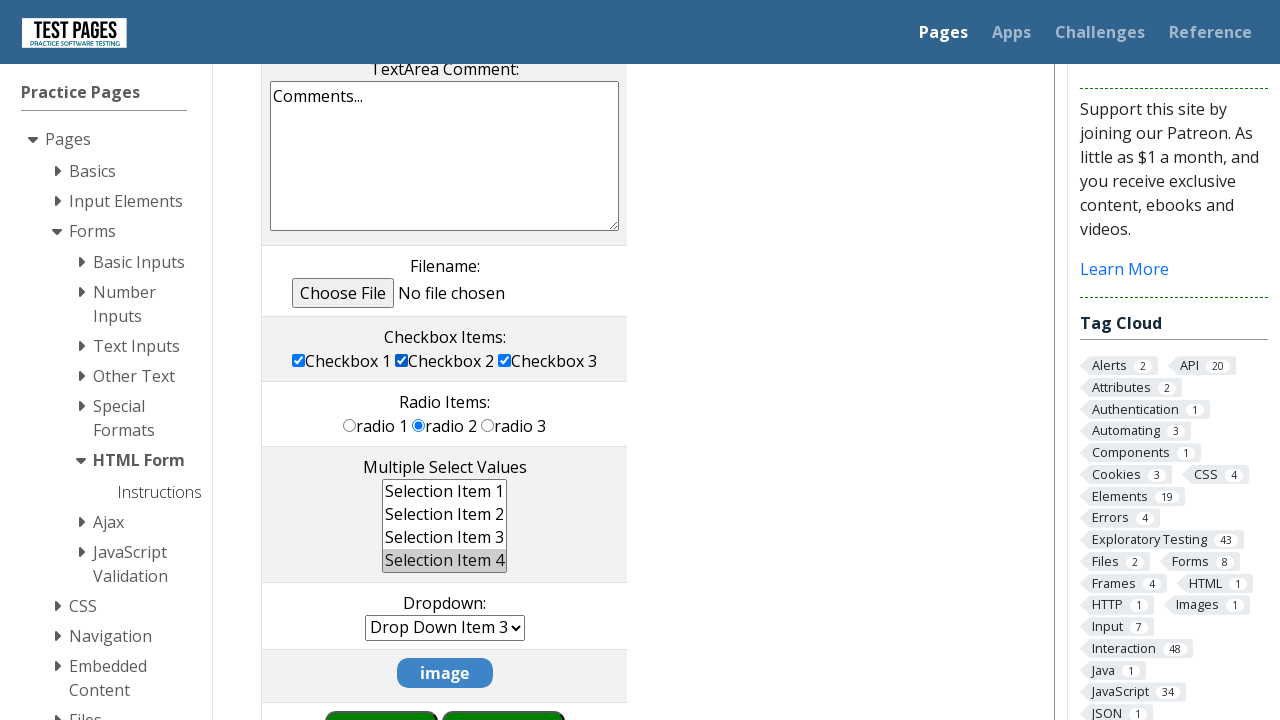